Creates a mapping of first names to usernames from the table

Starting URL: http://automationbykrishna.com/#

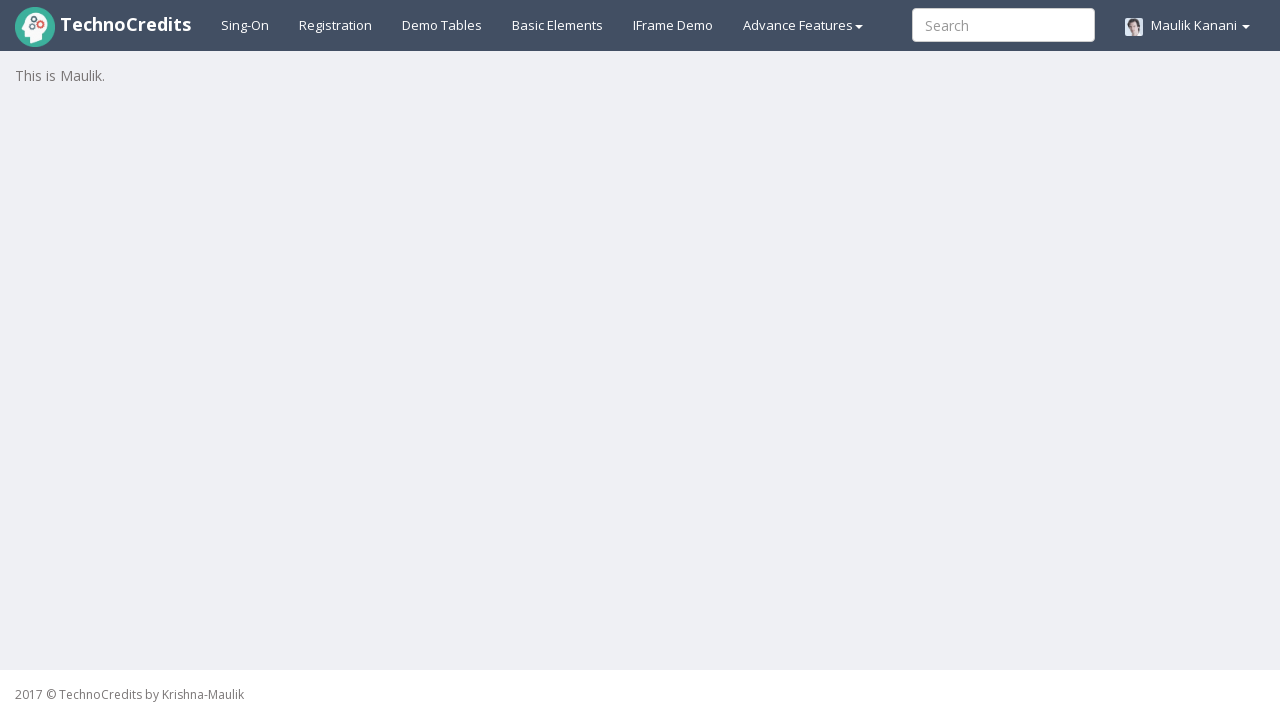

Clicked on Demo Tables link at (442, 25) on a#demotable
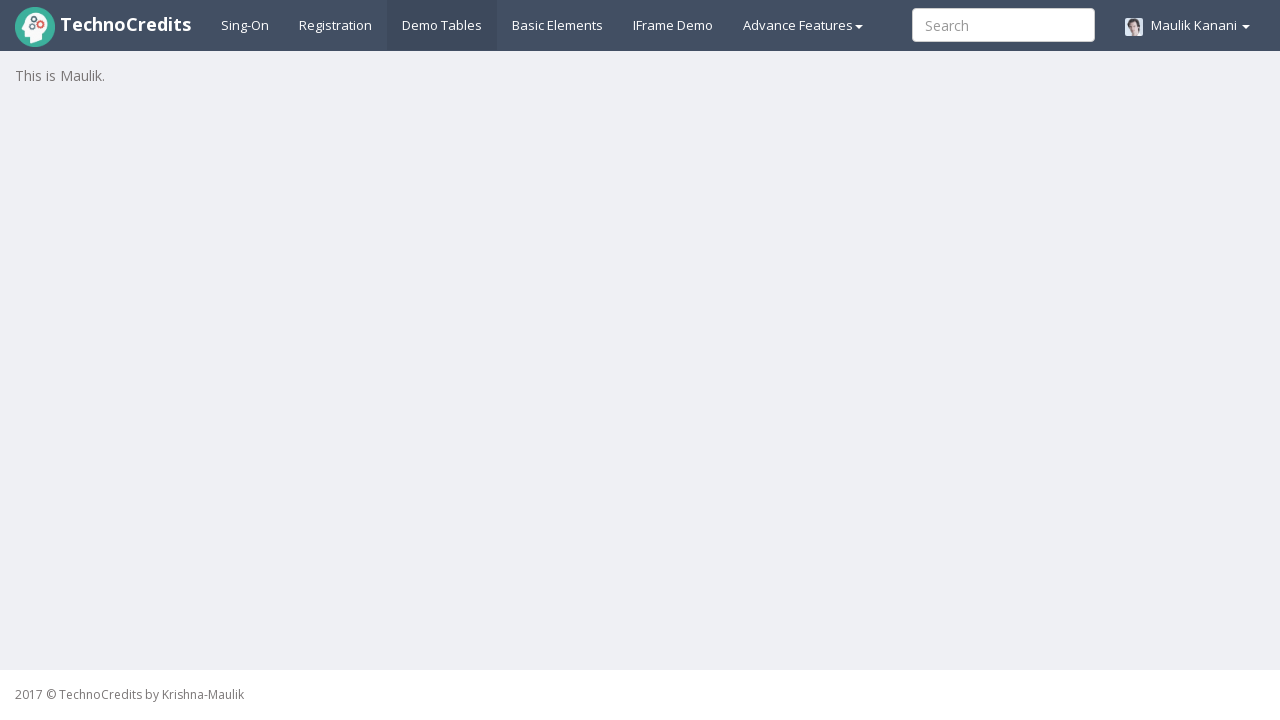

Table #table1 loaded
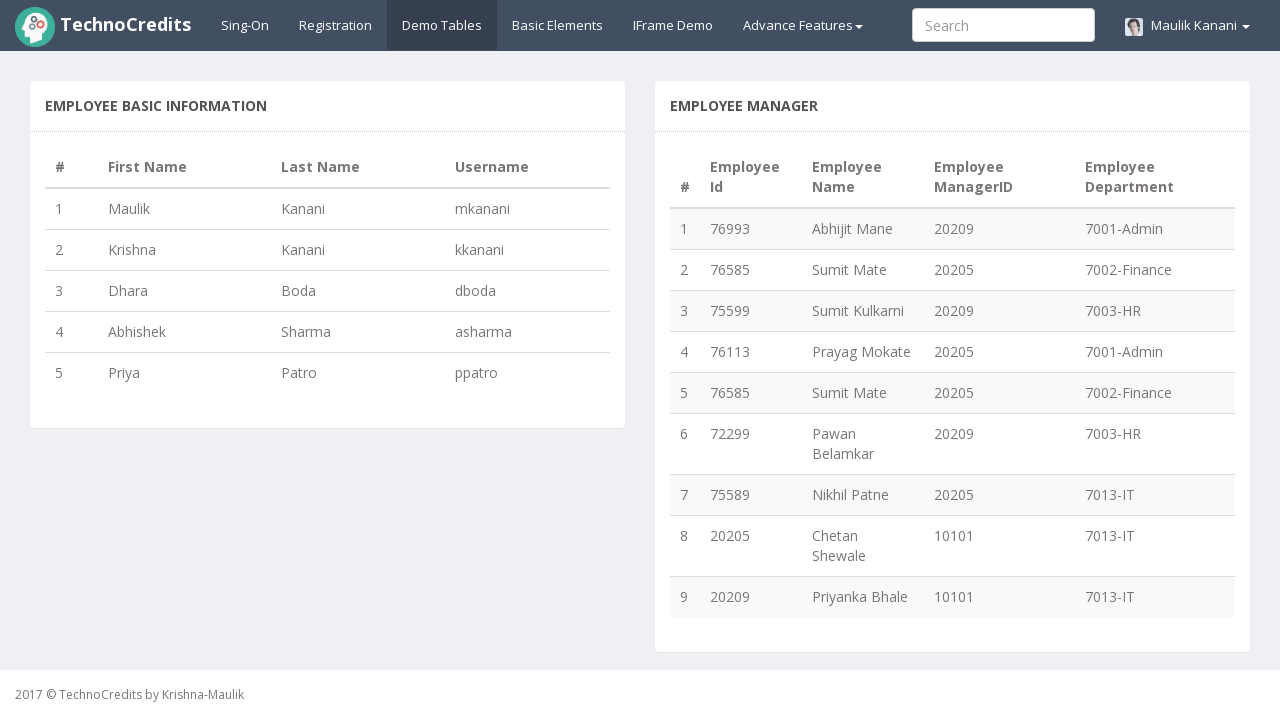

Retrieved all table rows from tbody
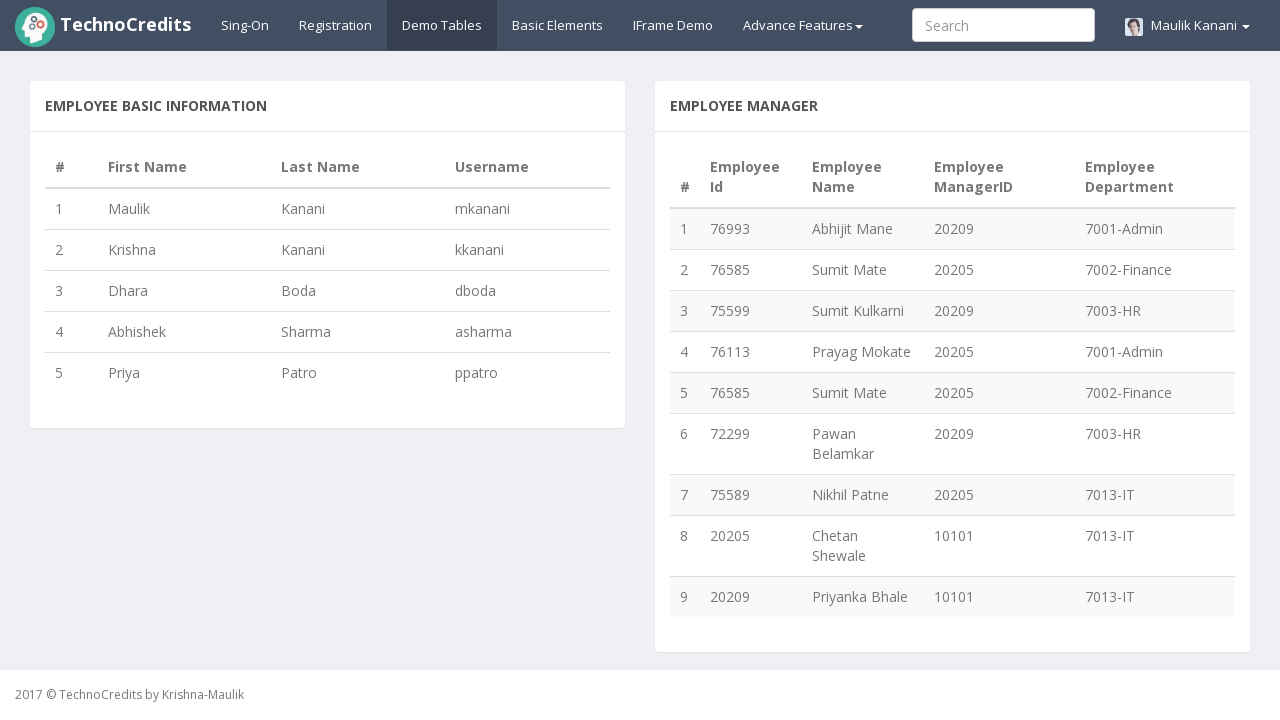

Extracted firstname 'Maulik' and username 'mkanani' from row 1
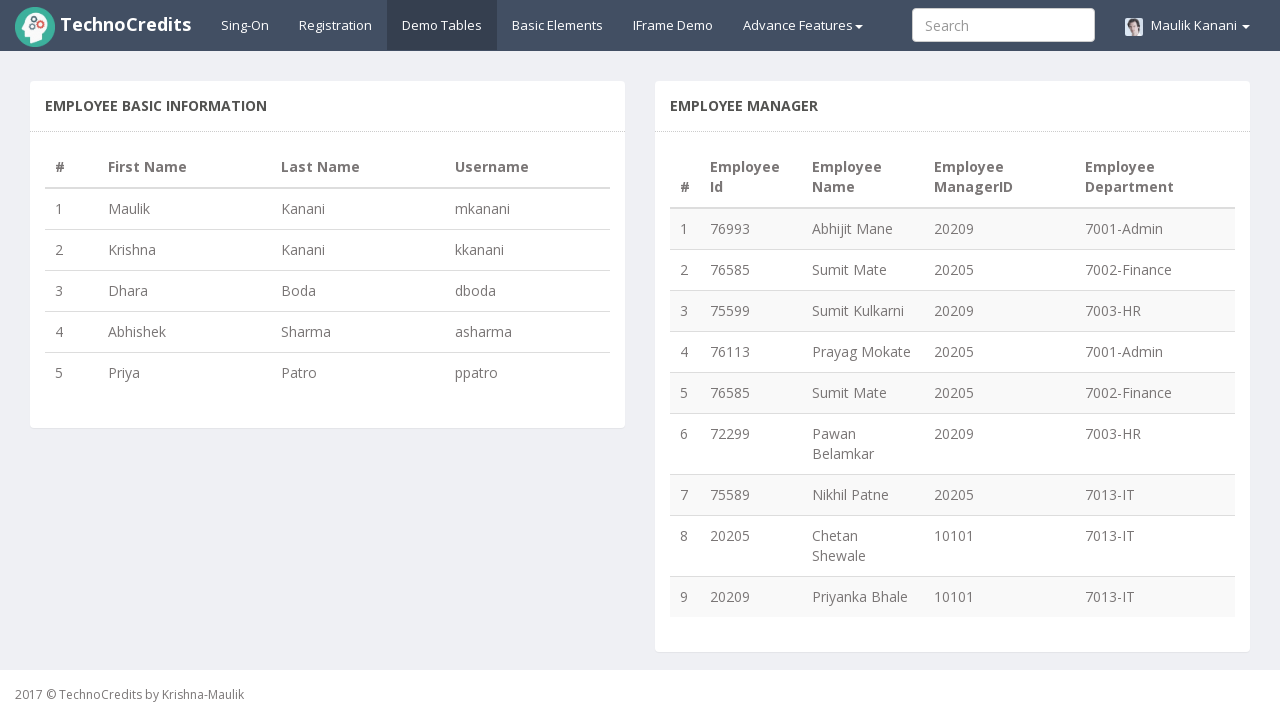

Extracted firstname 'Krishna' and username 'kkanani' from row 2
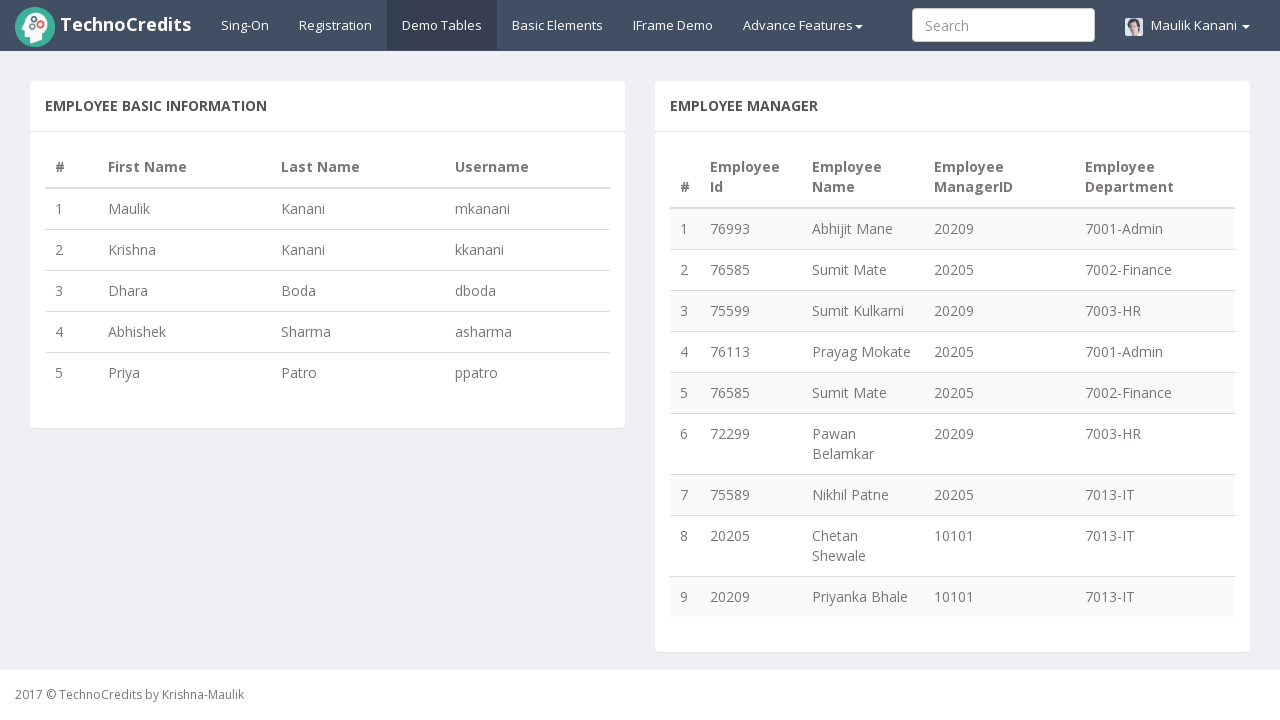

Extracted firstname 'Dhara' and username 'dboda' from row 3
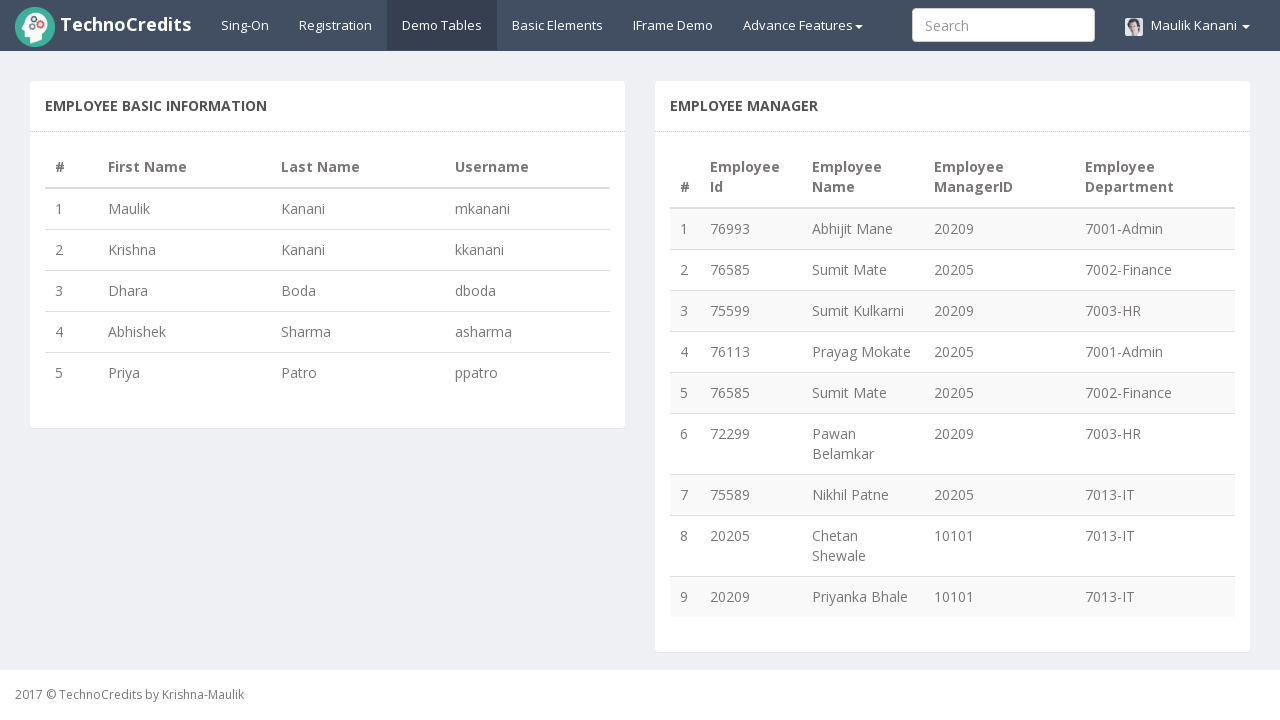

Extracted firstname 'Abhishek' and username 'asharma' from row 4
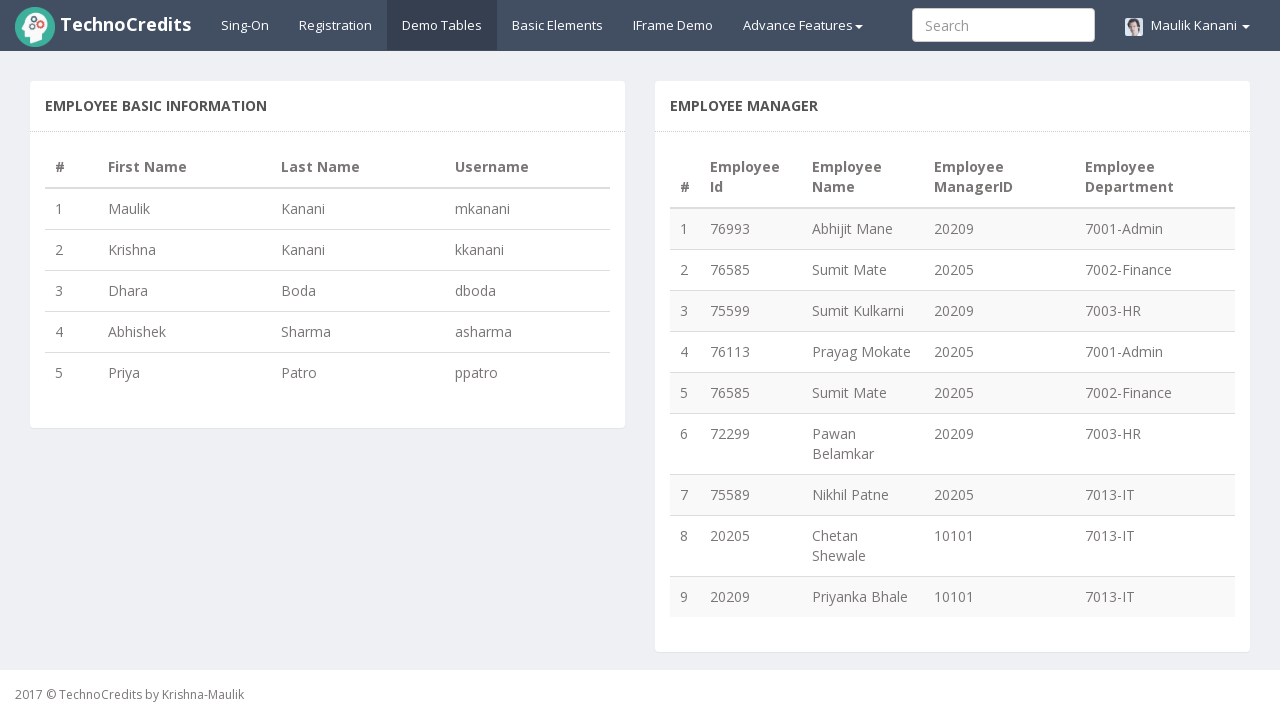

Extracted firstname 'Priya' and username 'ppatro' from row 5
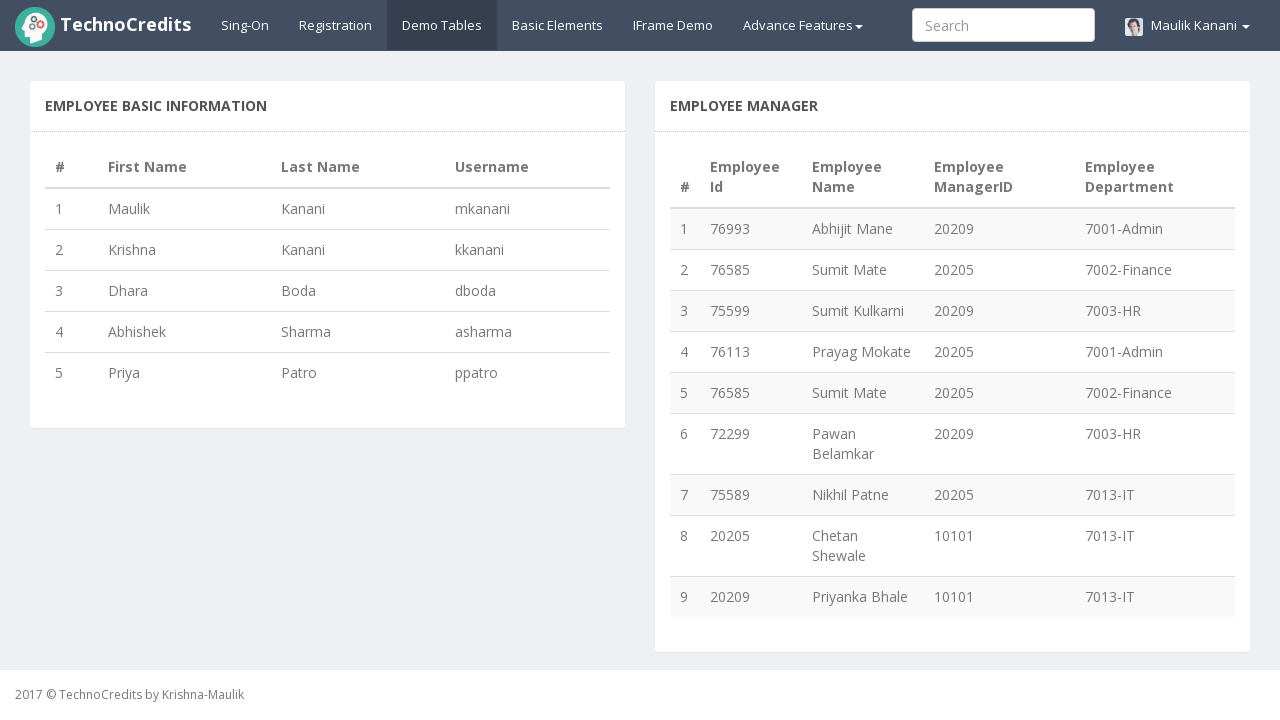

Printed name_map with 5 entries
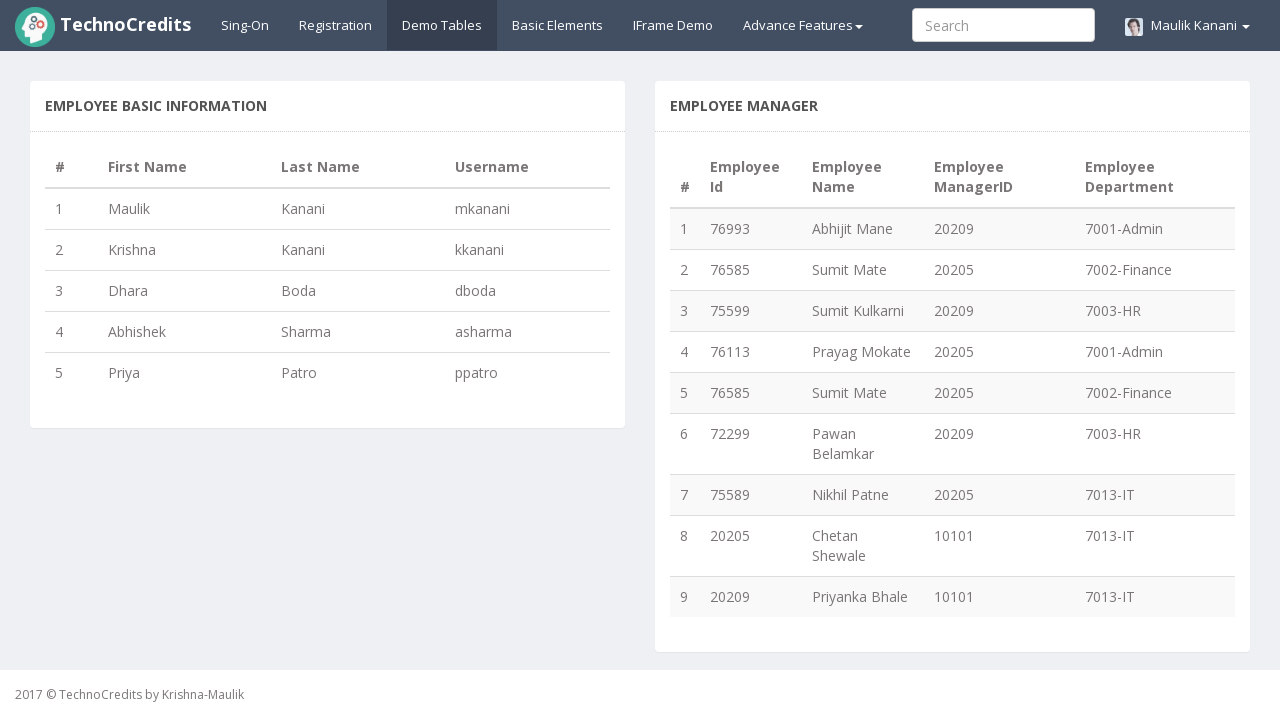

Asserted that name_map contains exactly 5 entries
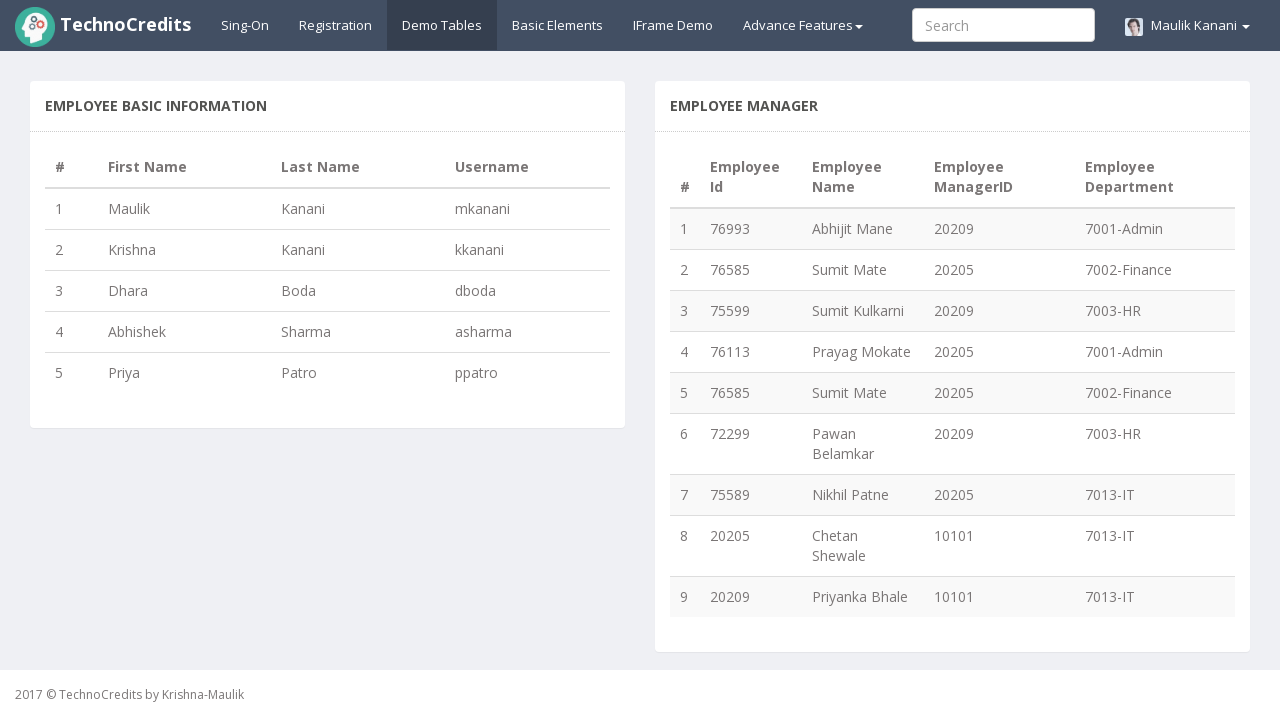

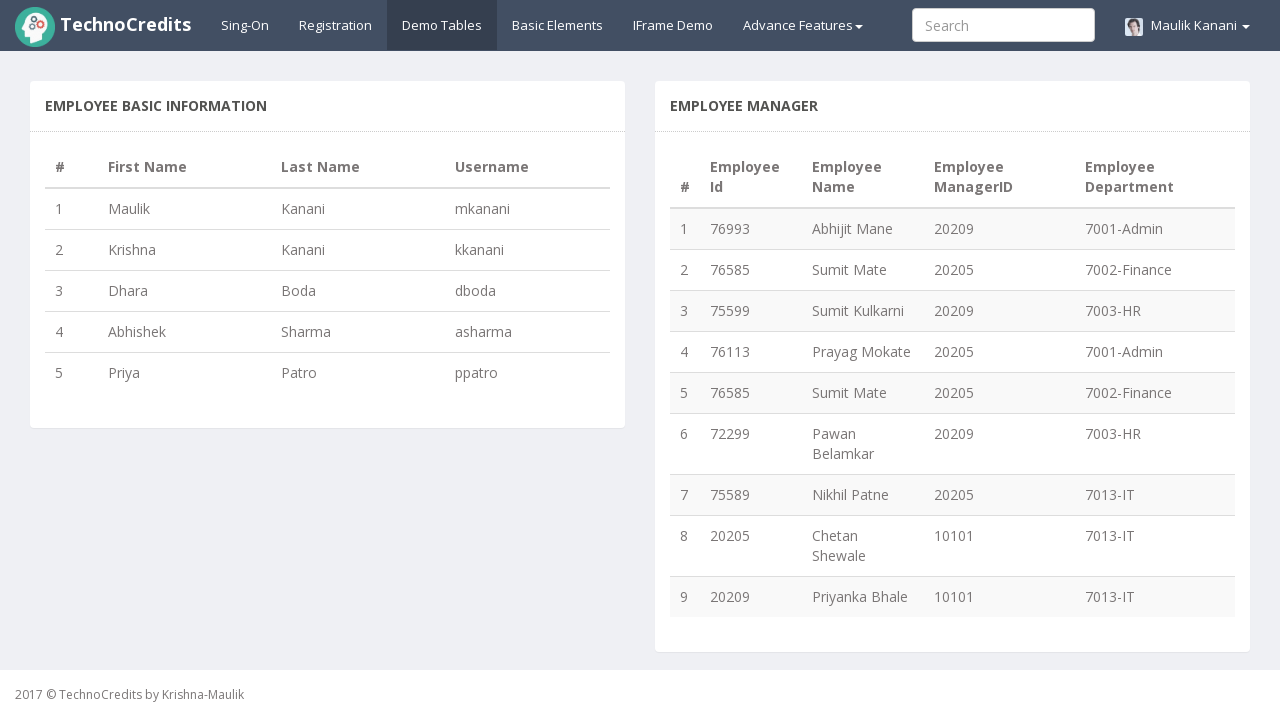